Tests clicking the run button on a W3Schools TypeScript tutorial page

Starting URL: https://www.w3schools.com/typescript/trytypescript.php?filename=demo_tuples_newvalue

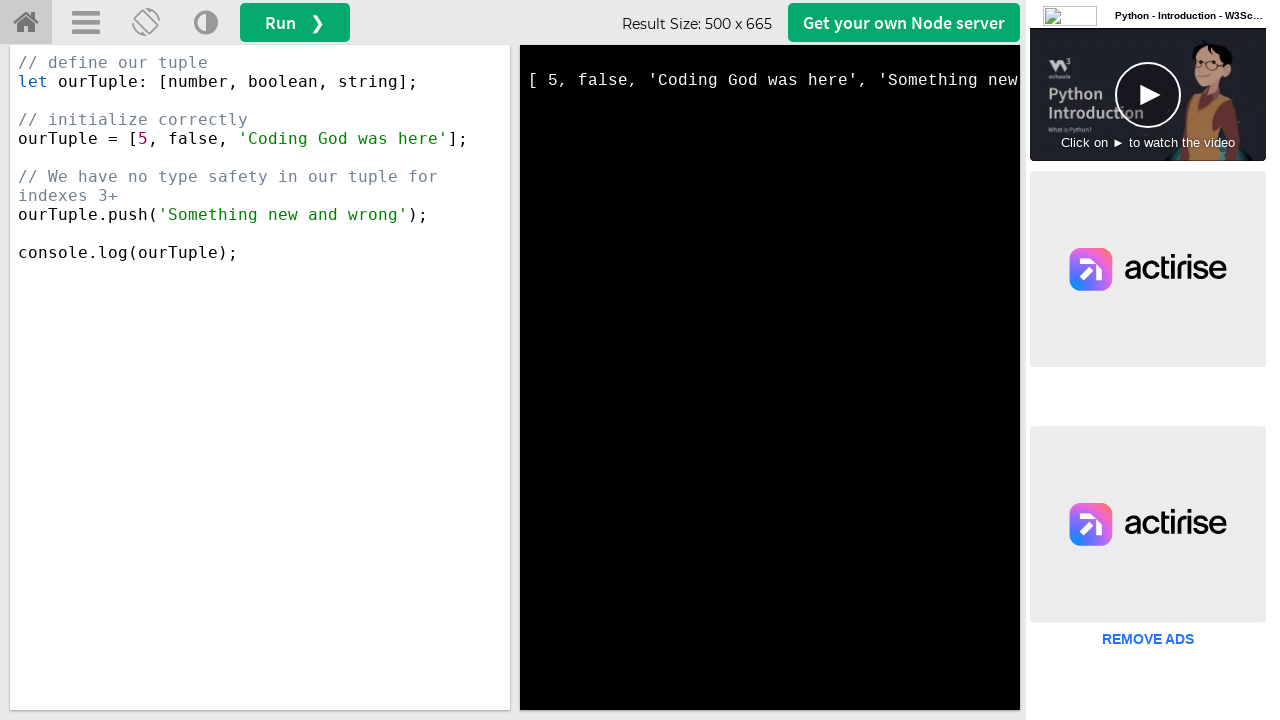

Clicked the run button on W3Schools TypeScript tutorial page at (295, 22) on [id="runbtn"]
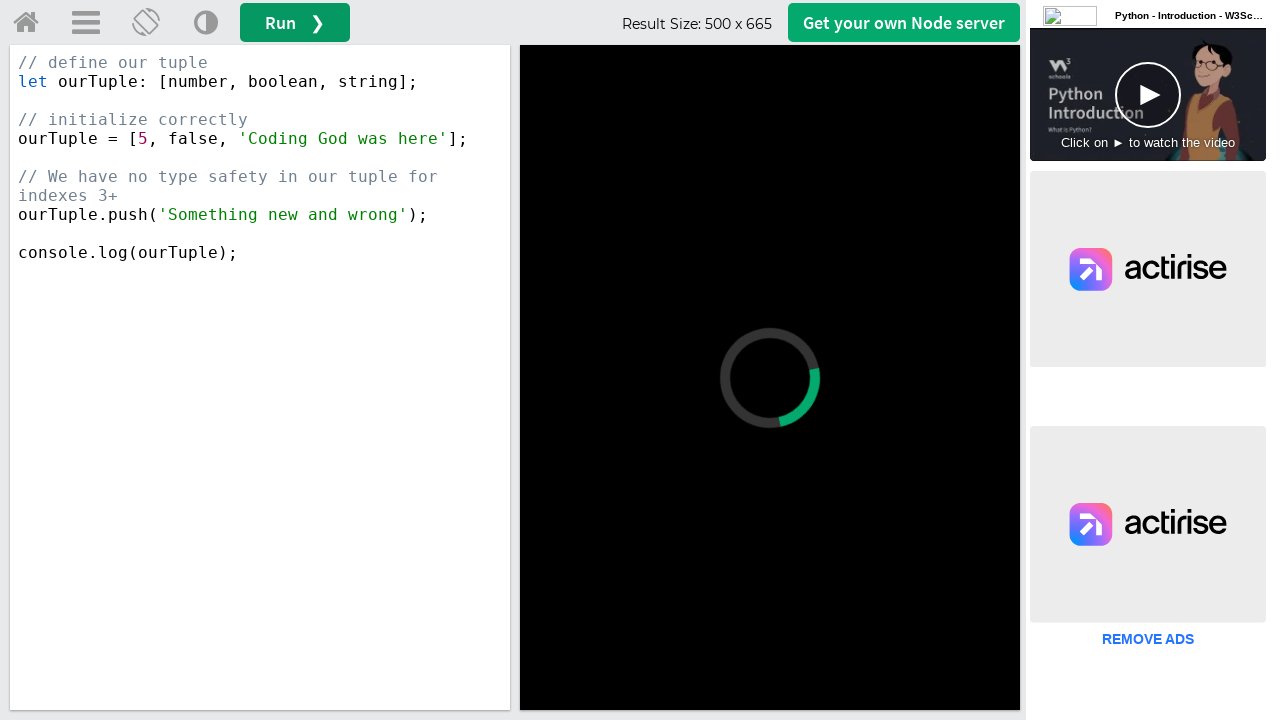

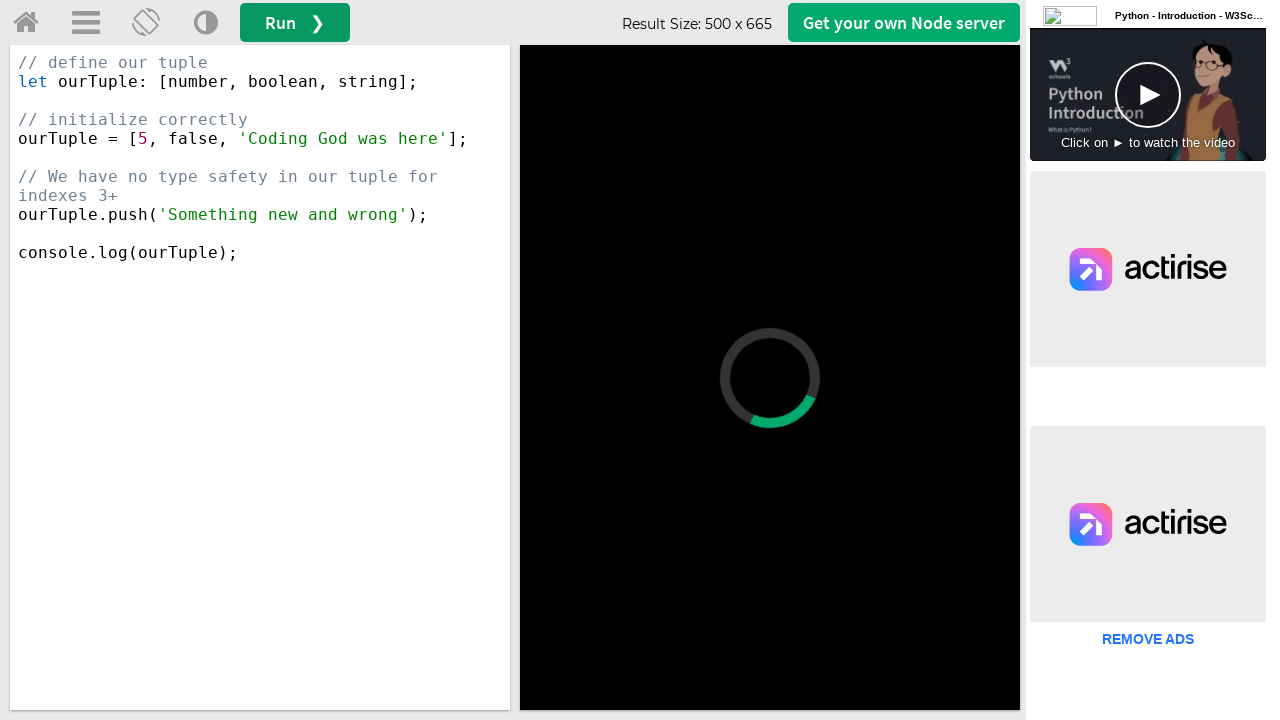